Tests the light/dark mode toggle functionality by clicking the toggle button and verifying the title attribute changes through different modes.

Starting URL: https://playwright.dev/

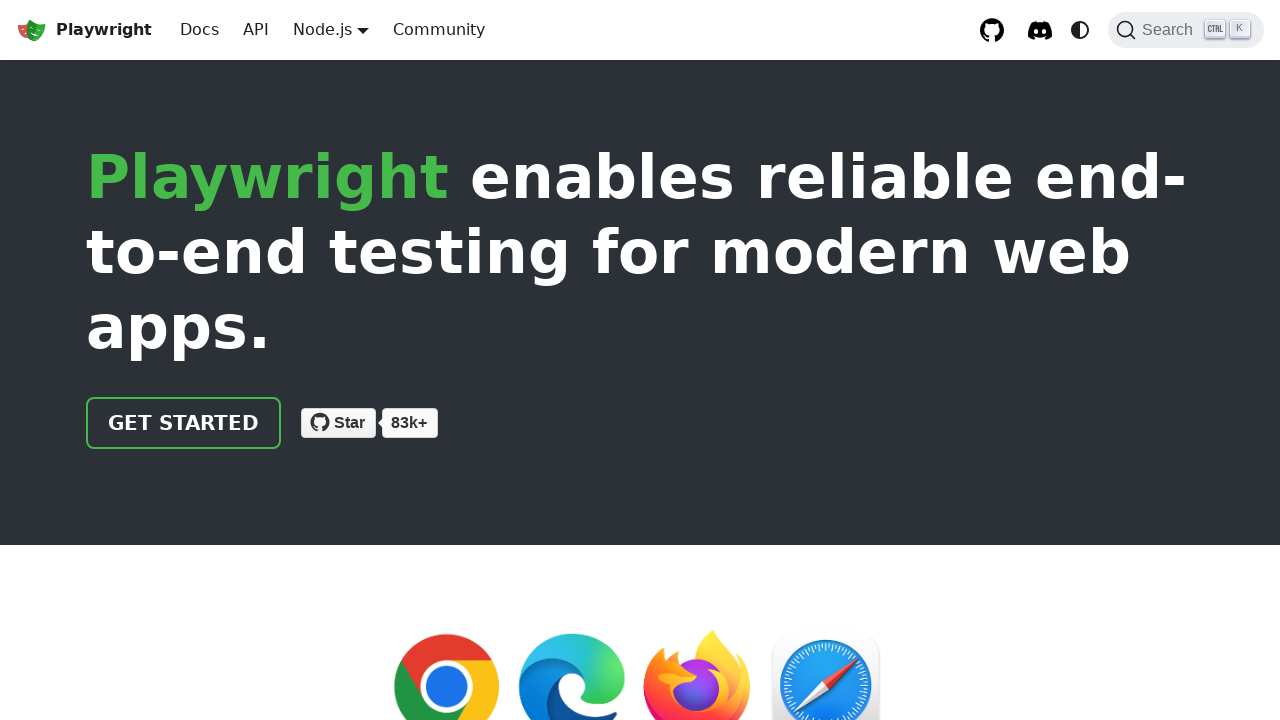

Located the theme toggle button
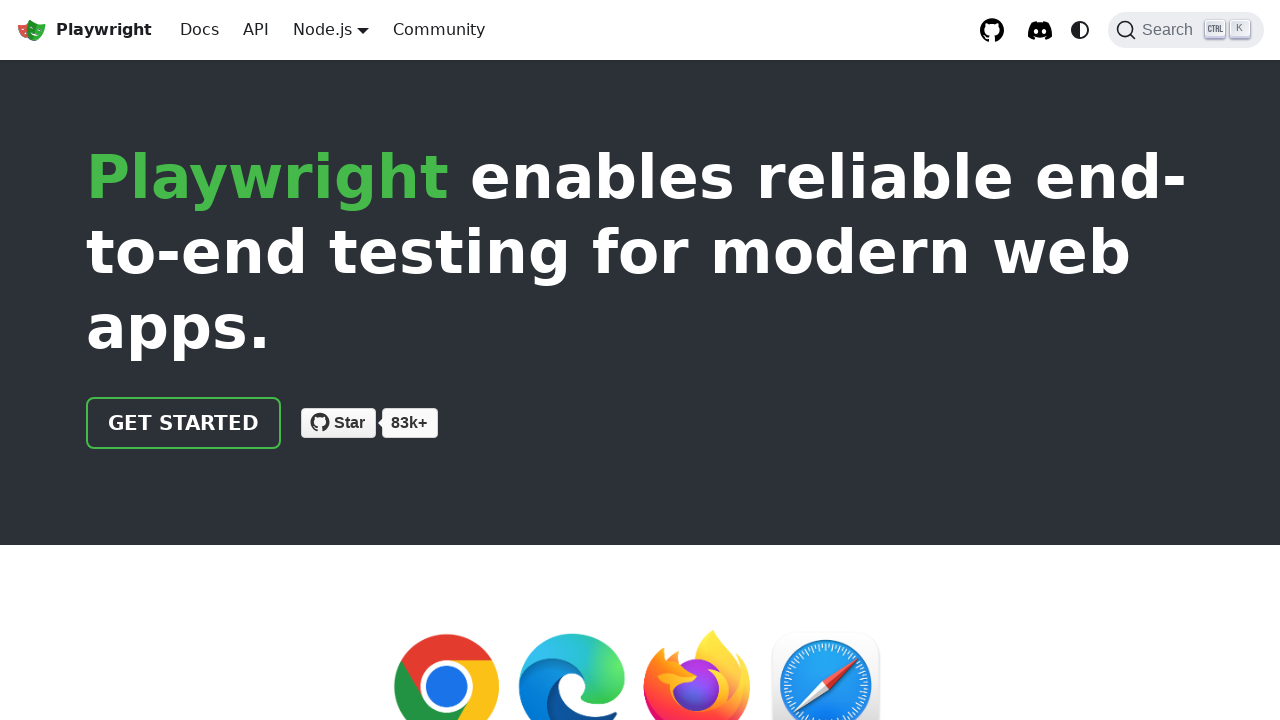

Clicked toggle button to switch to light mode at (1080, 30) on internal:role=button[name="Switch between dark and light"i]
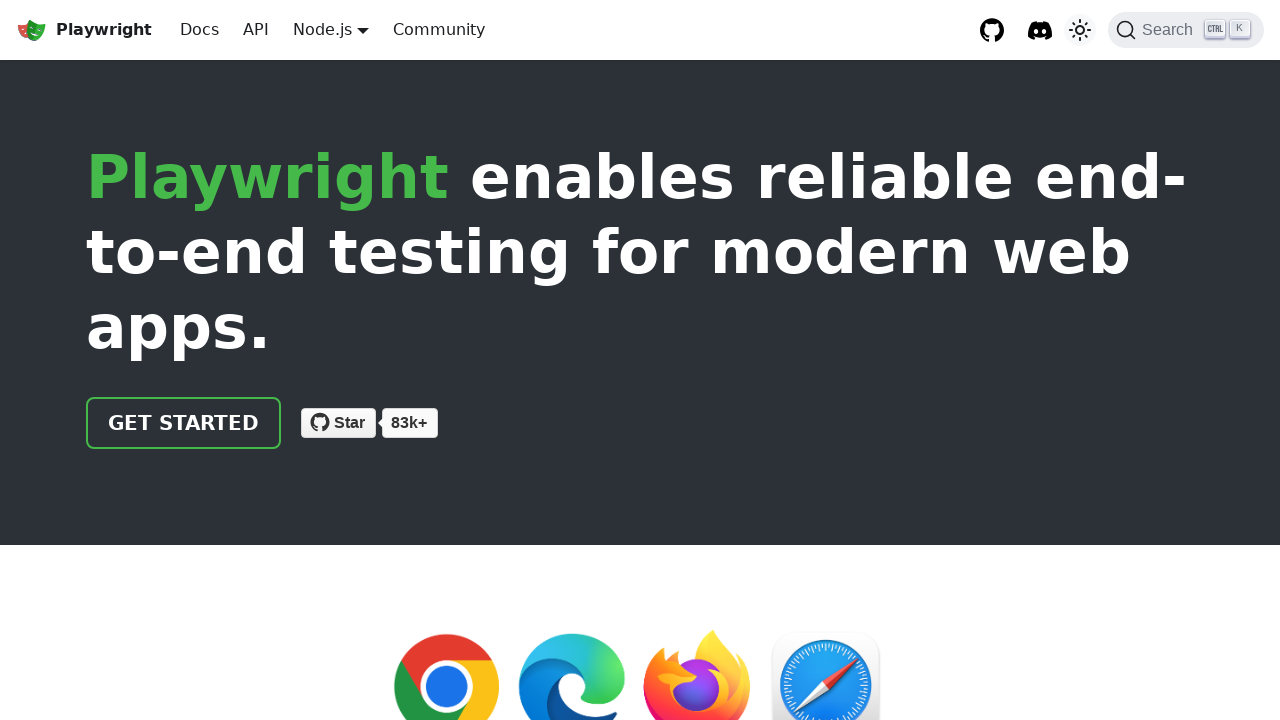

Verified toggle button title attribute is 'light mode'
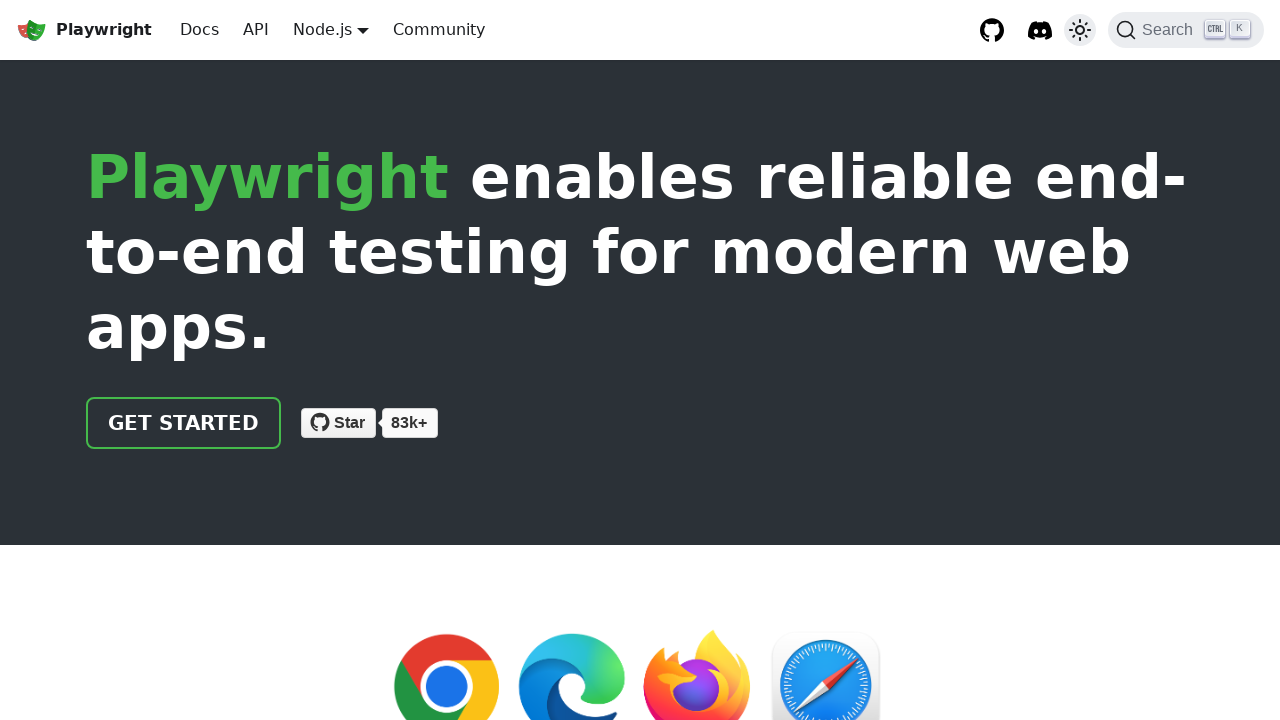

Clicked toggle button to switch to dark mode at (1080, 30) on internal:role=button[name="Switch between dark and light"i]
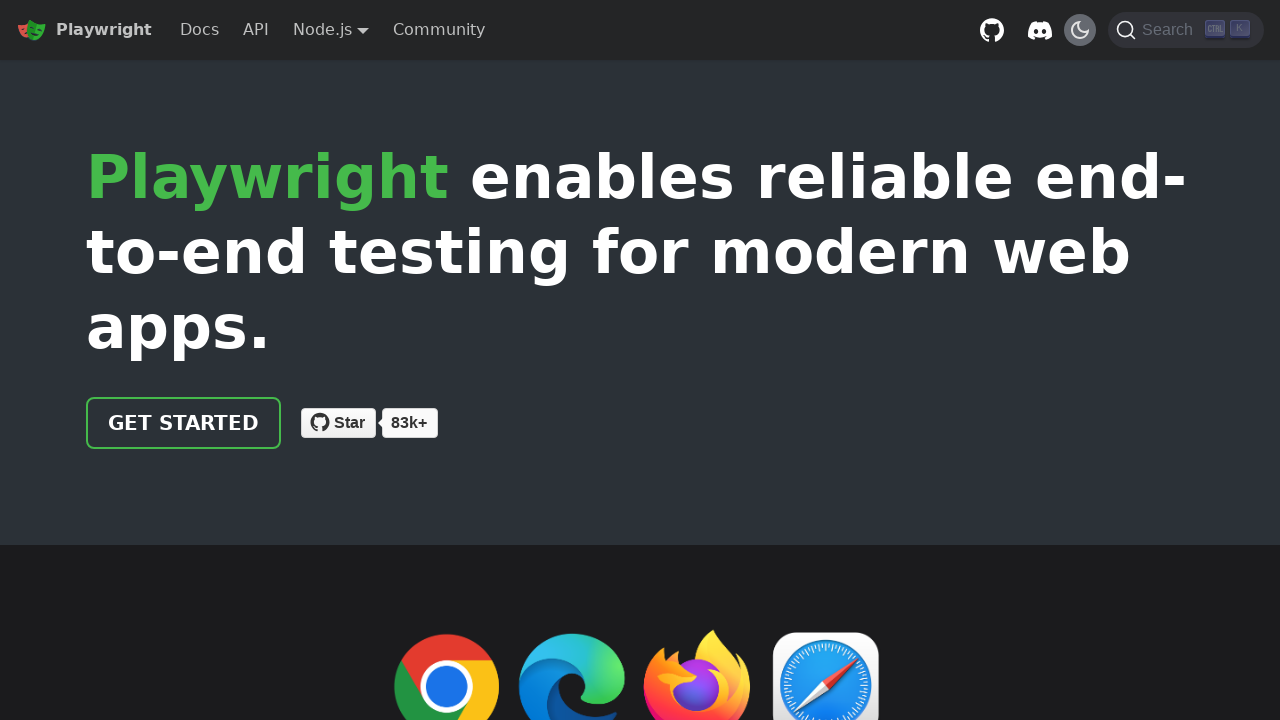

Verified toggle button title attribute is 'dark mode'
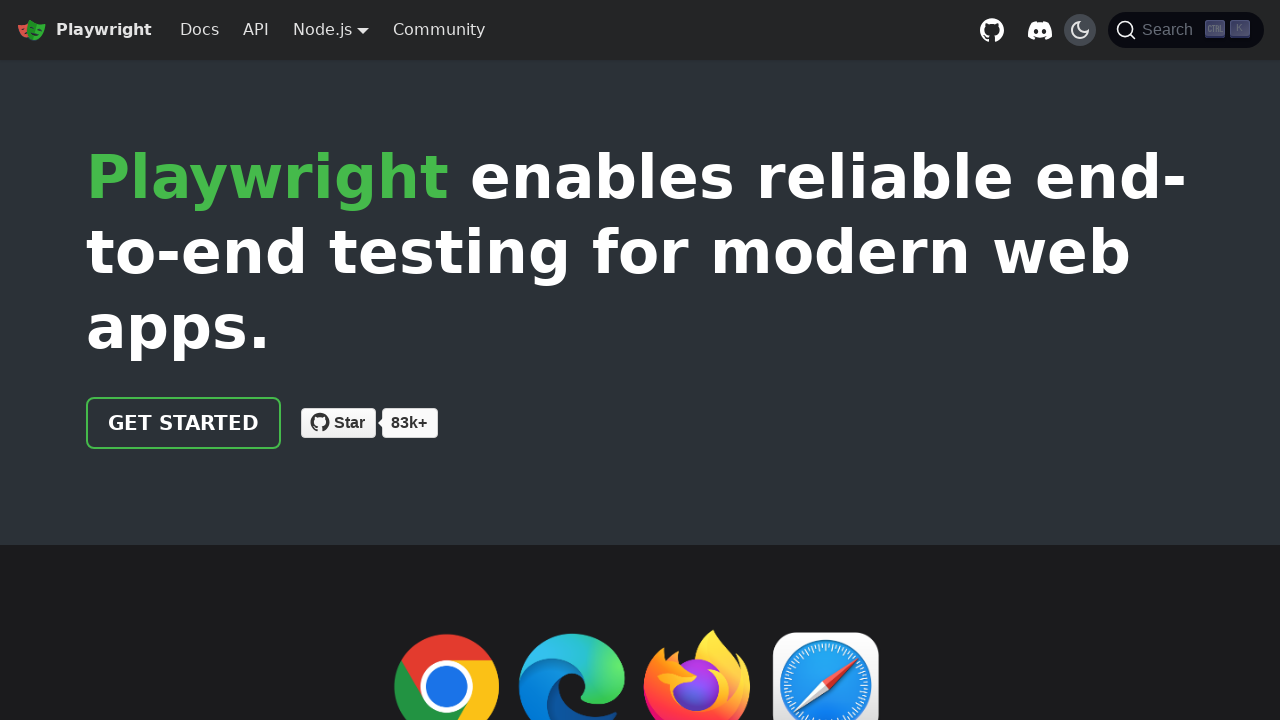

Clicked toggle button to switch to system mode at (1080, 30) on internal:role=button[name="Switch between dark and light"i]
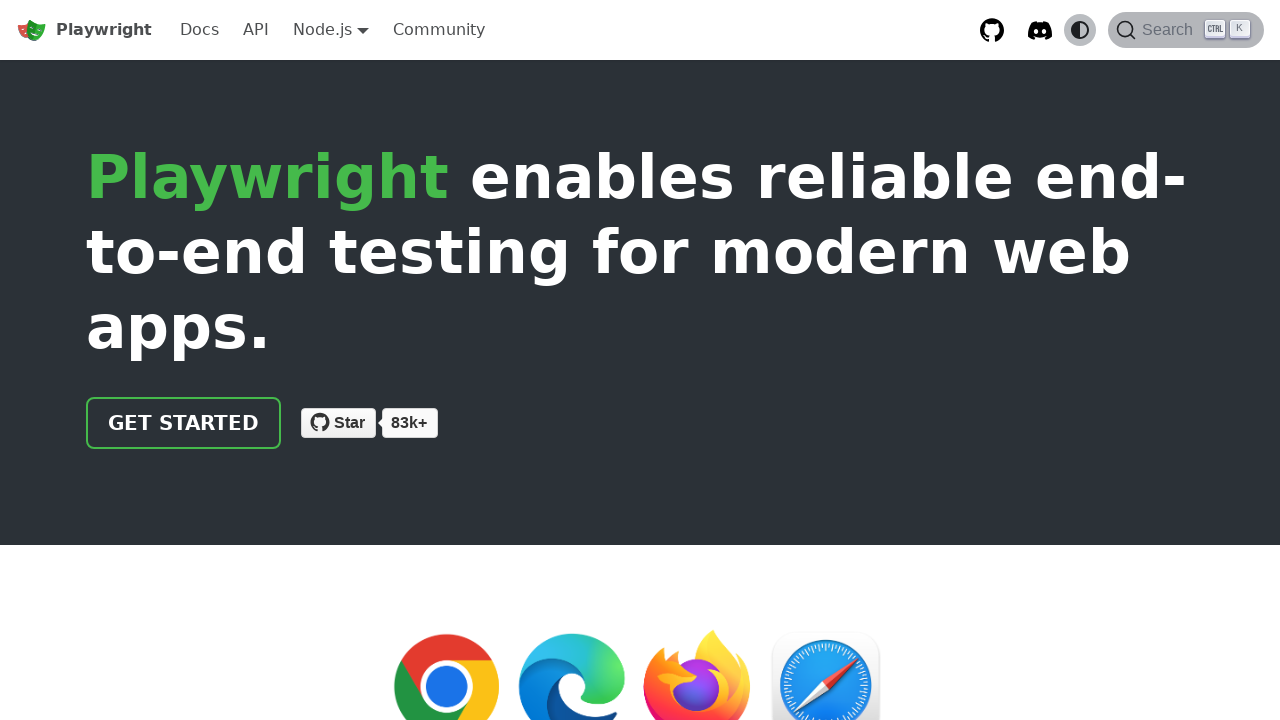

Verified toggle button title attribute is 'system mode'
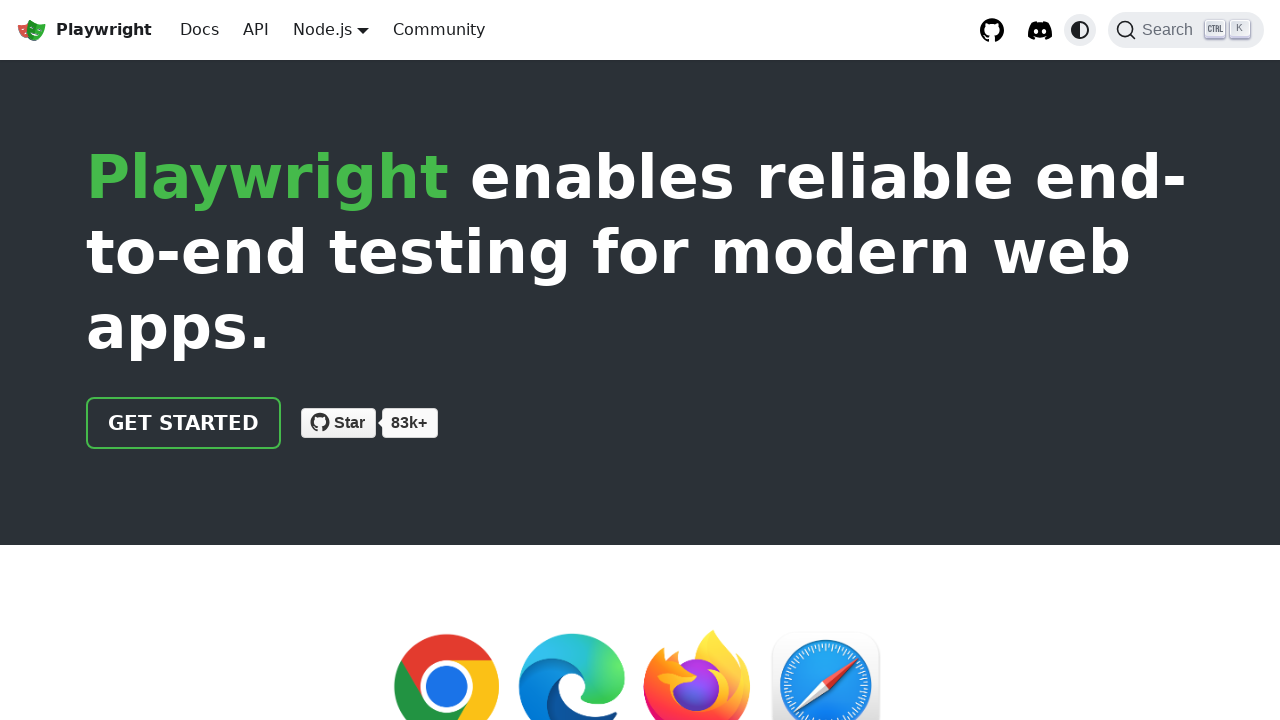

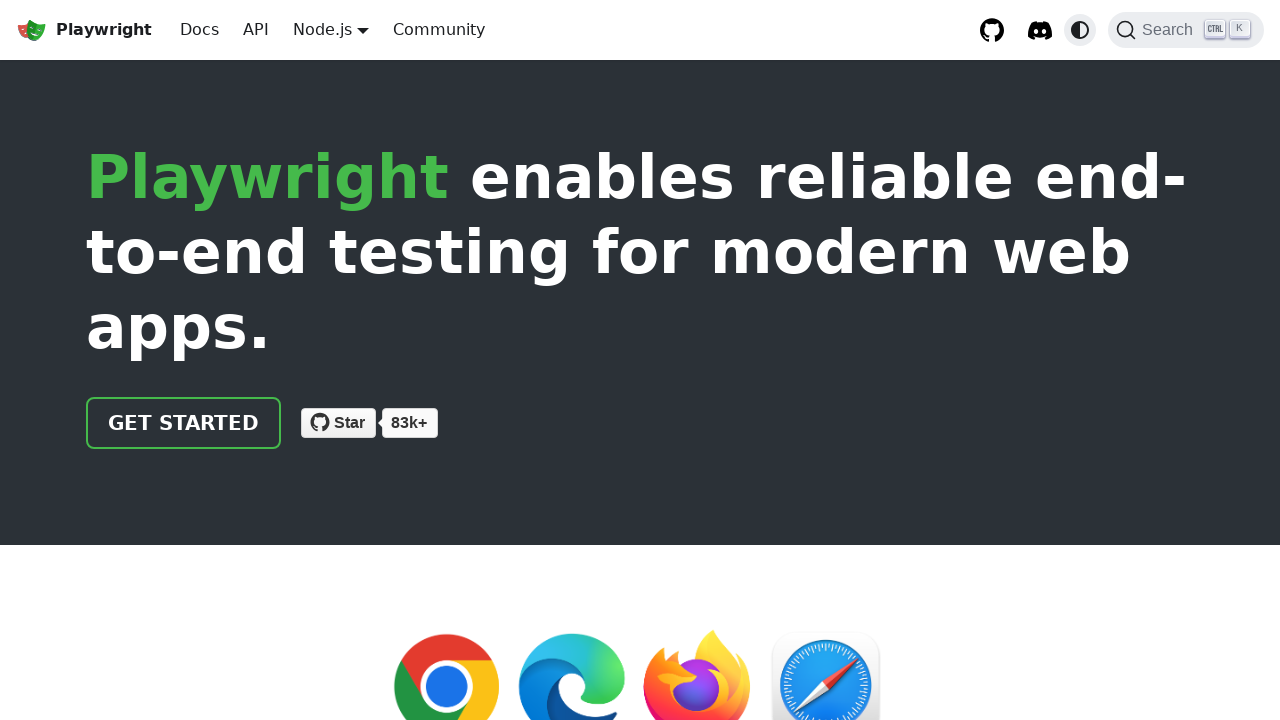